Tests the multiple scooters FAQ section by clicking and verifying the displayed text

Starting URL: https://qa-scooter.praktikum-services.ru/

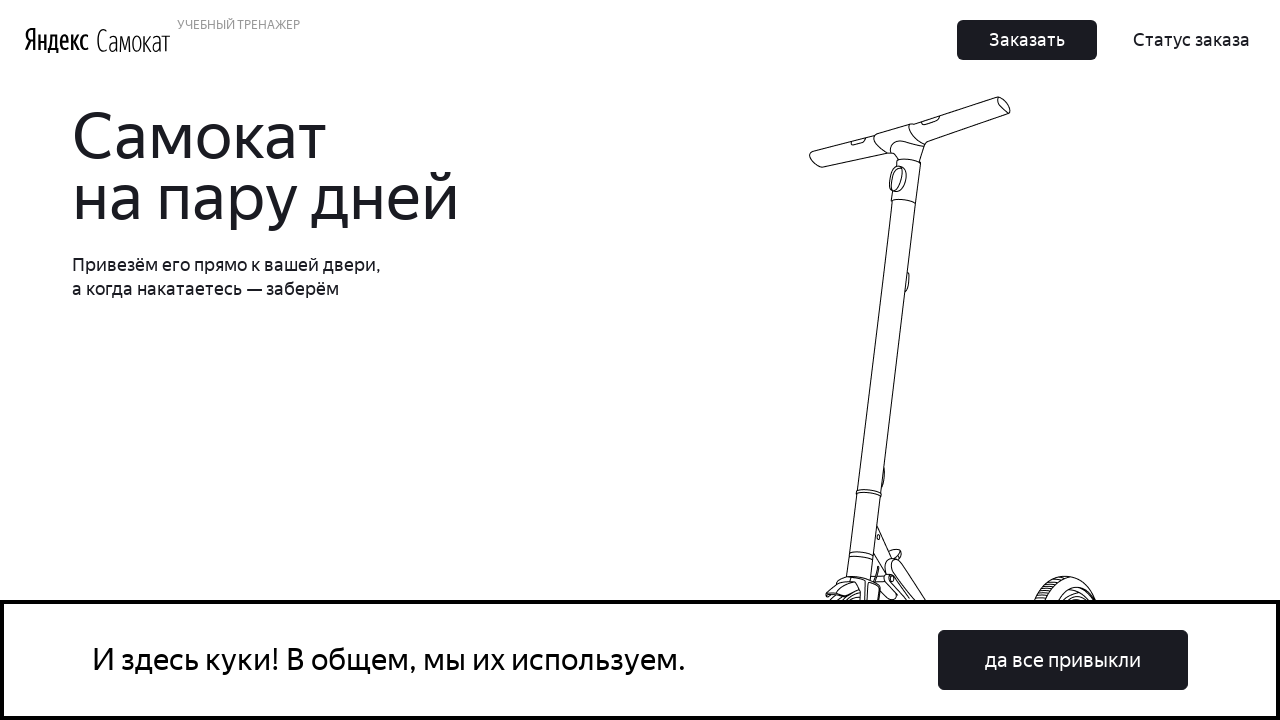

Page loaded with networkidle state
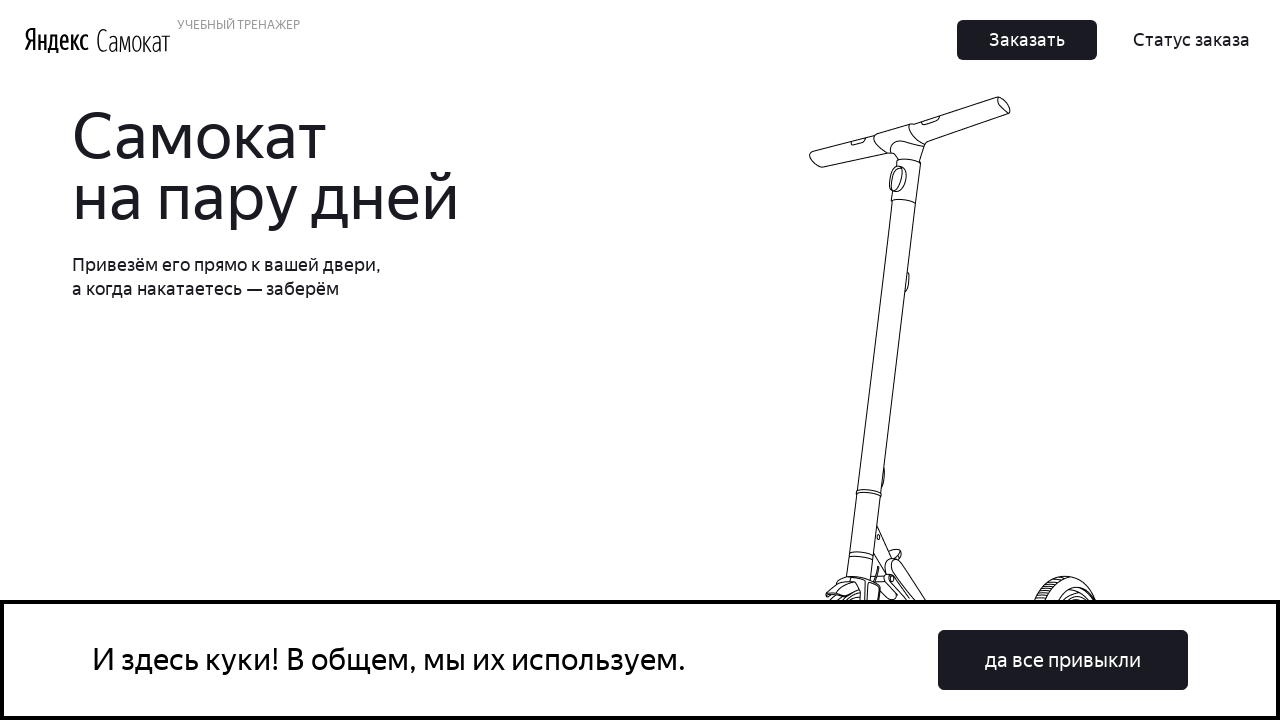

Clicked cookie consent button at (1063, 660) on button:has-text('да все привыкли')
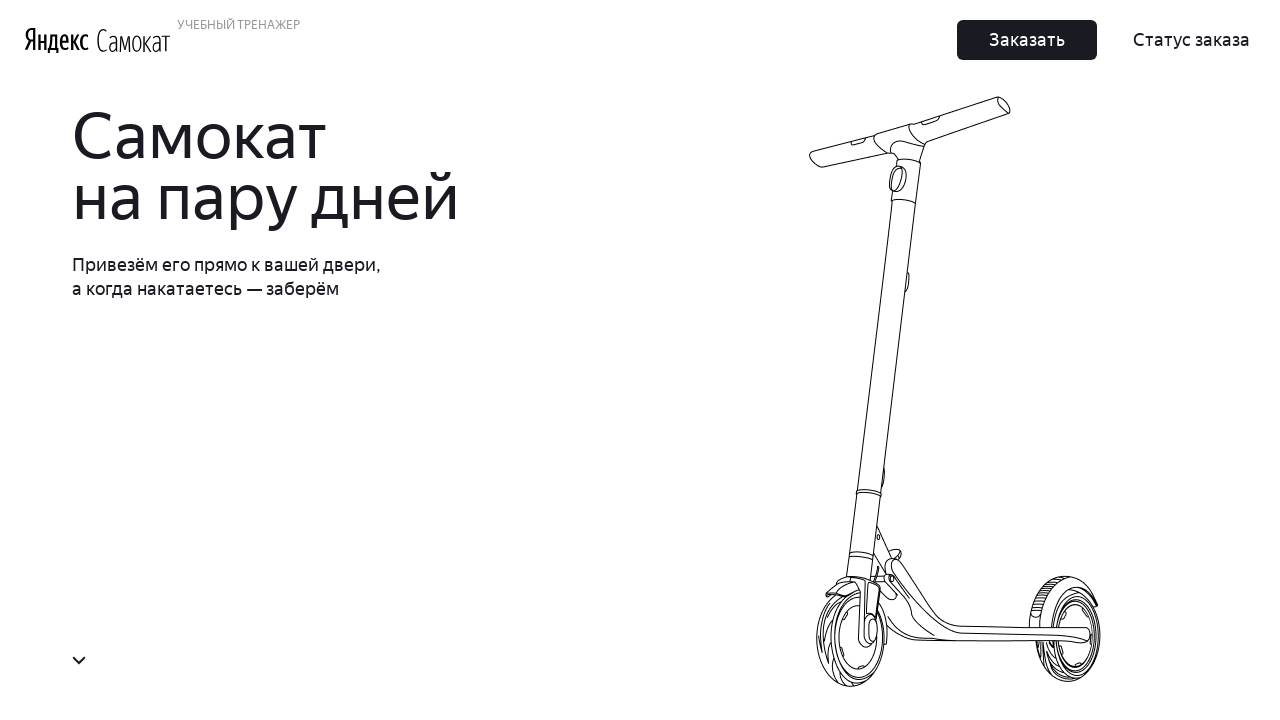

Clicked on multiple scooters FAQ section heading at (967, 693) on div[id='accordion__heading-1']
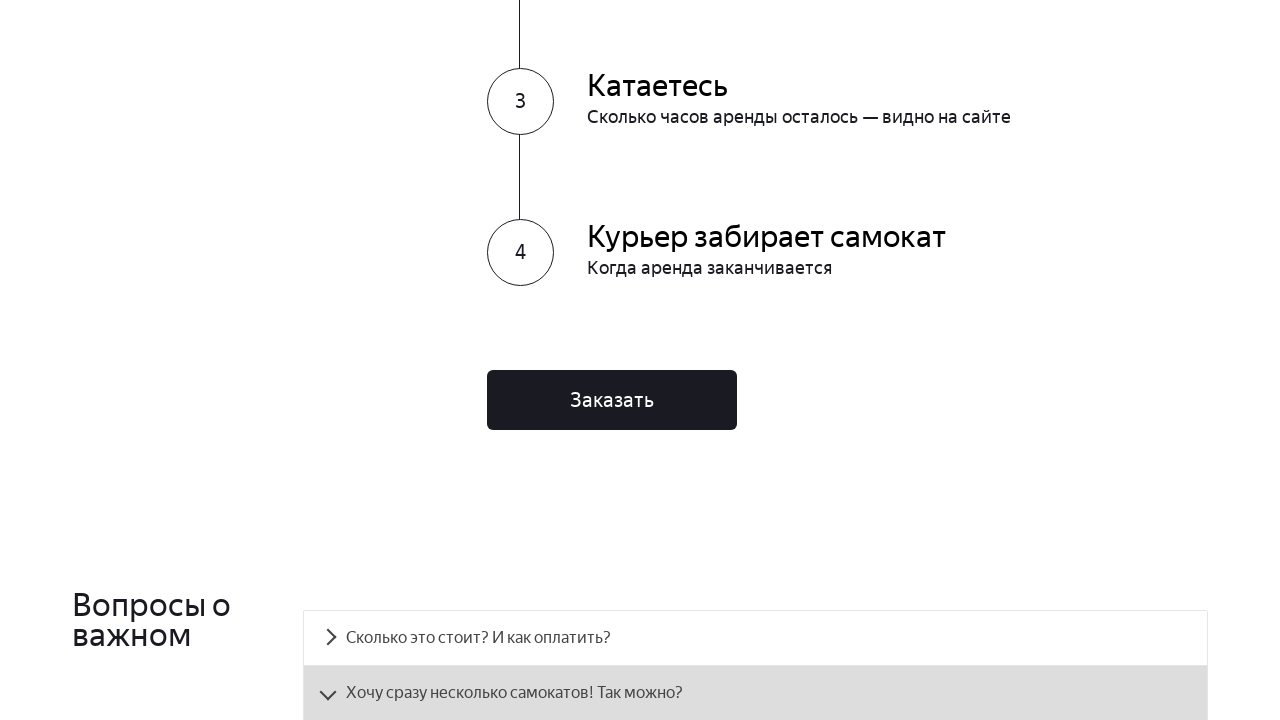

FAQ answer panel became visible
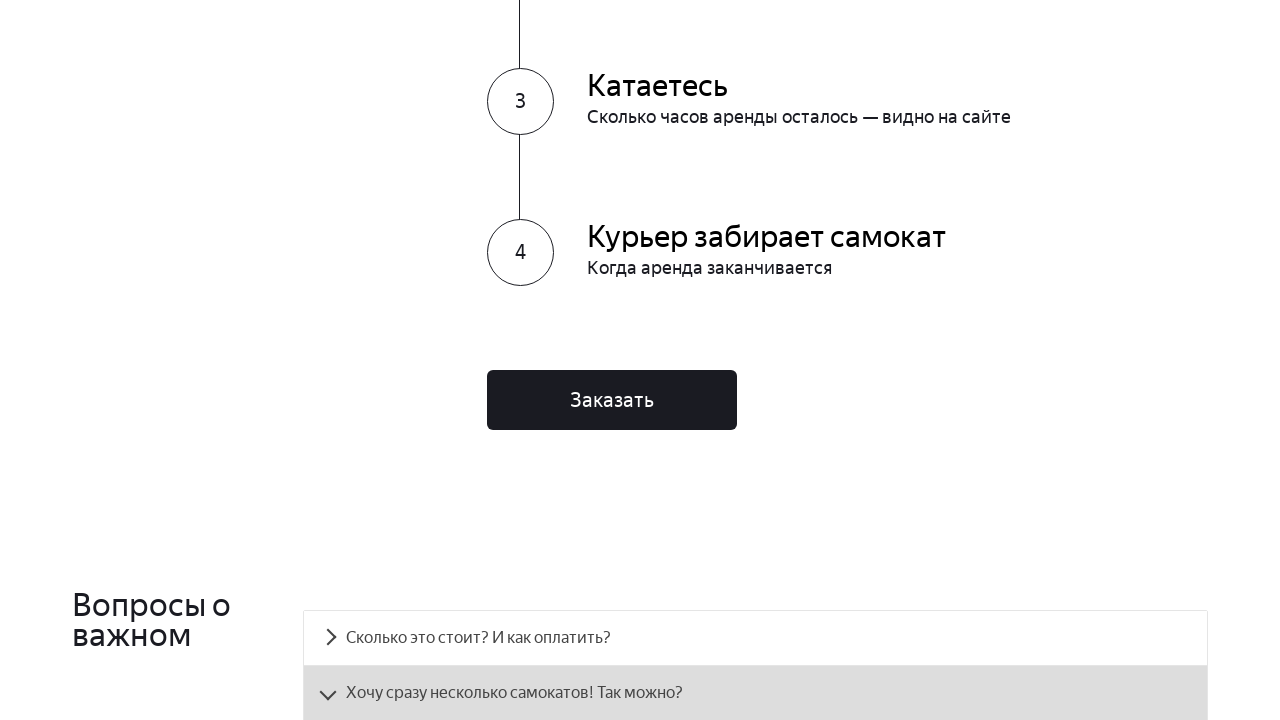

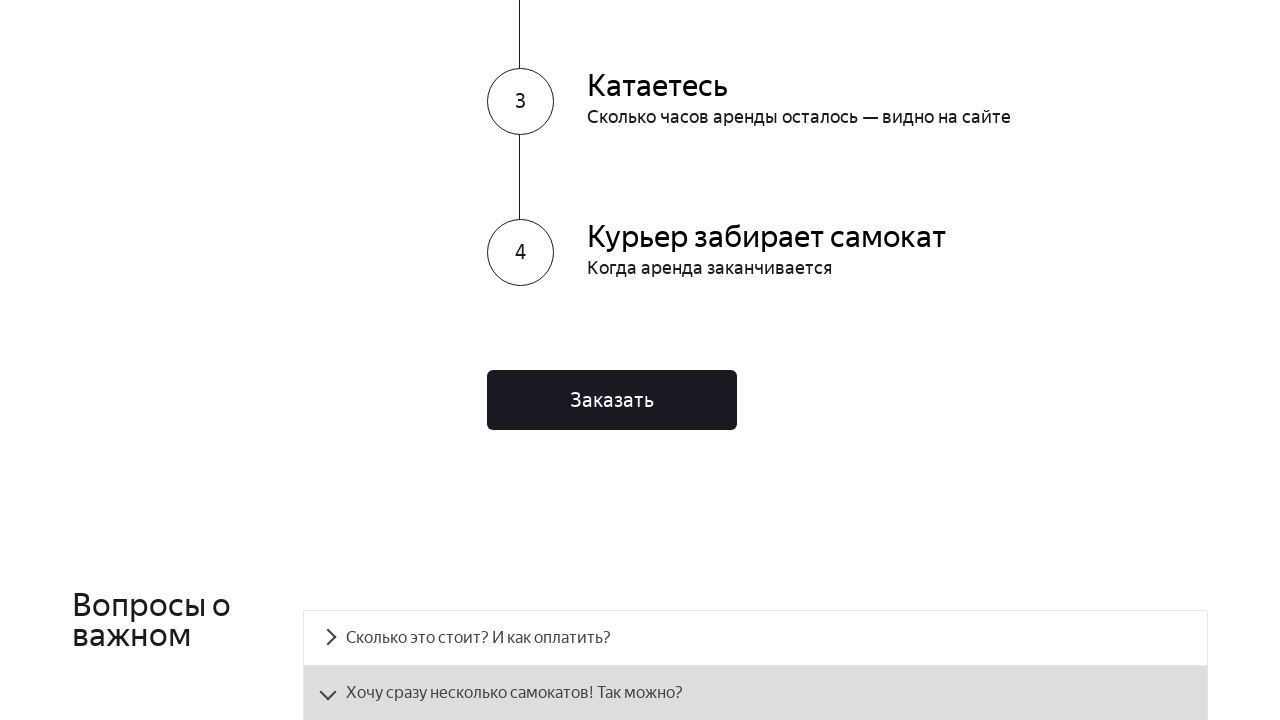